Tests clicking the timer alert button which shows an alert after 5 seconds delay

Starting URL: https://demoqa.com/alerts

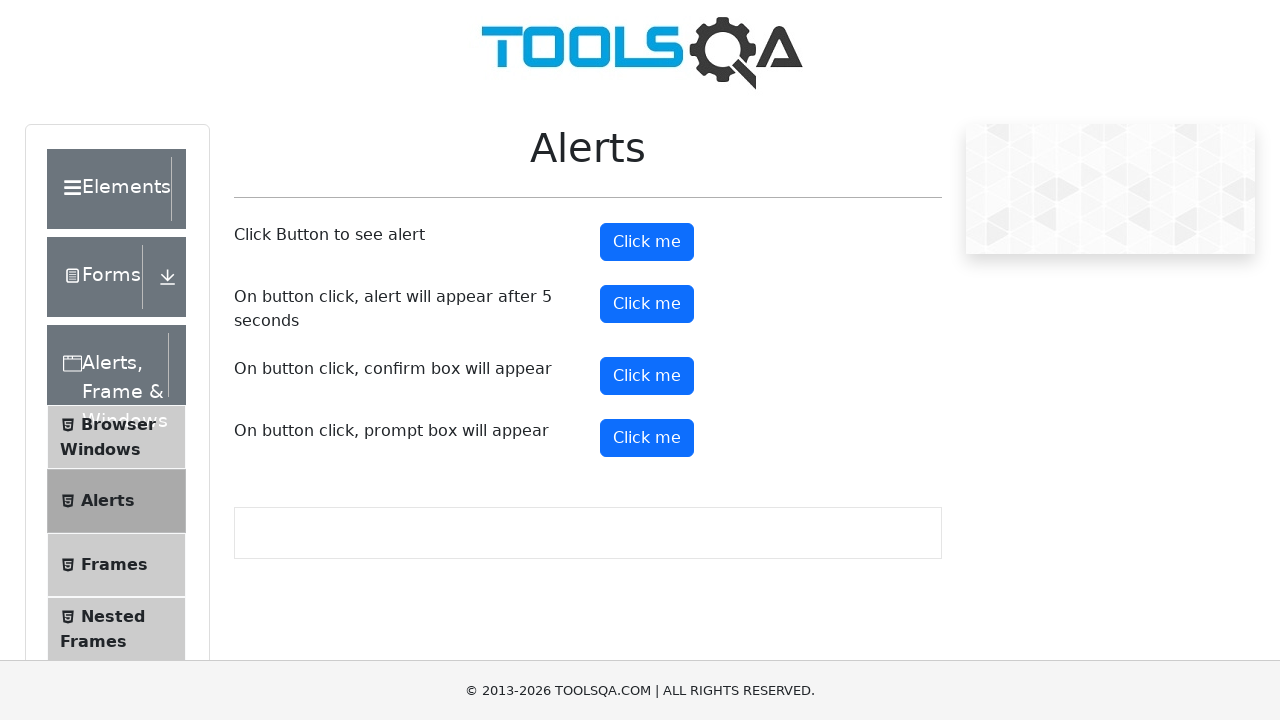

Clicked the timer alert button at (647, 304) on #timerAlertButton
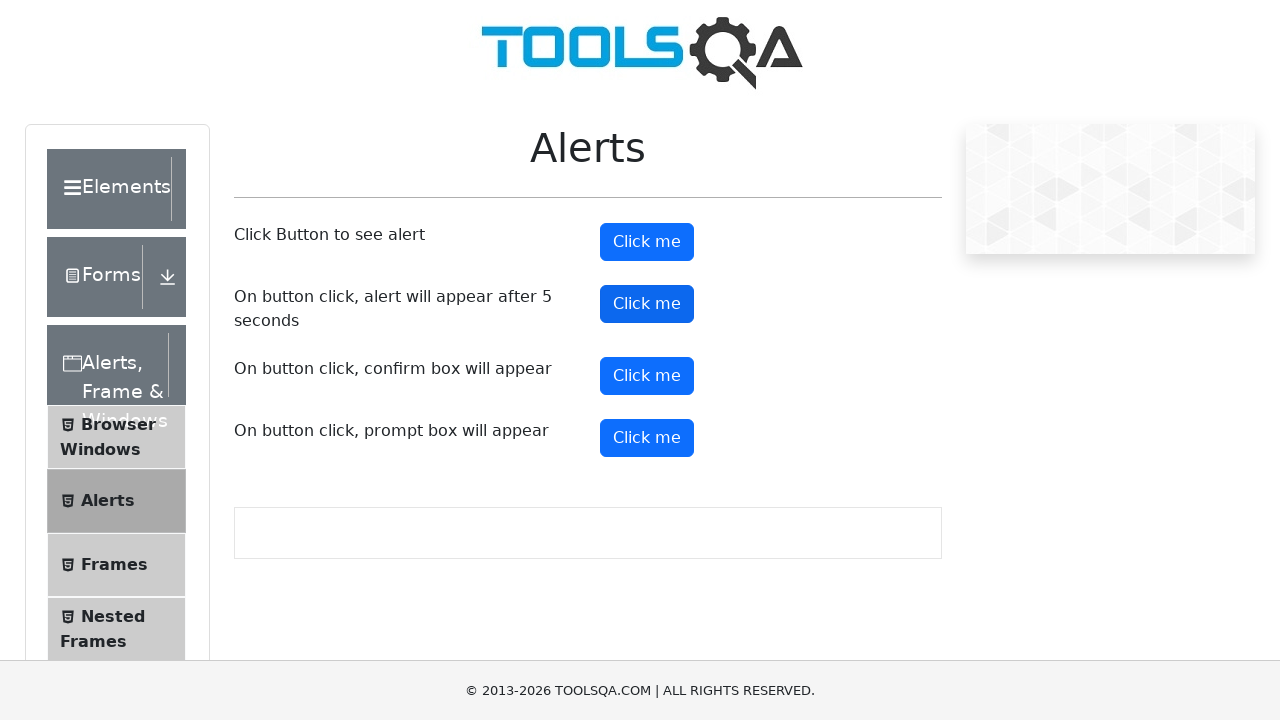

Set up dialog handler to accept alert after 5 seconds delay
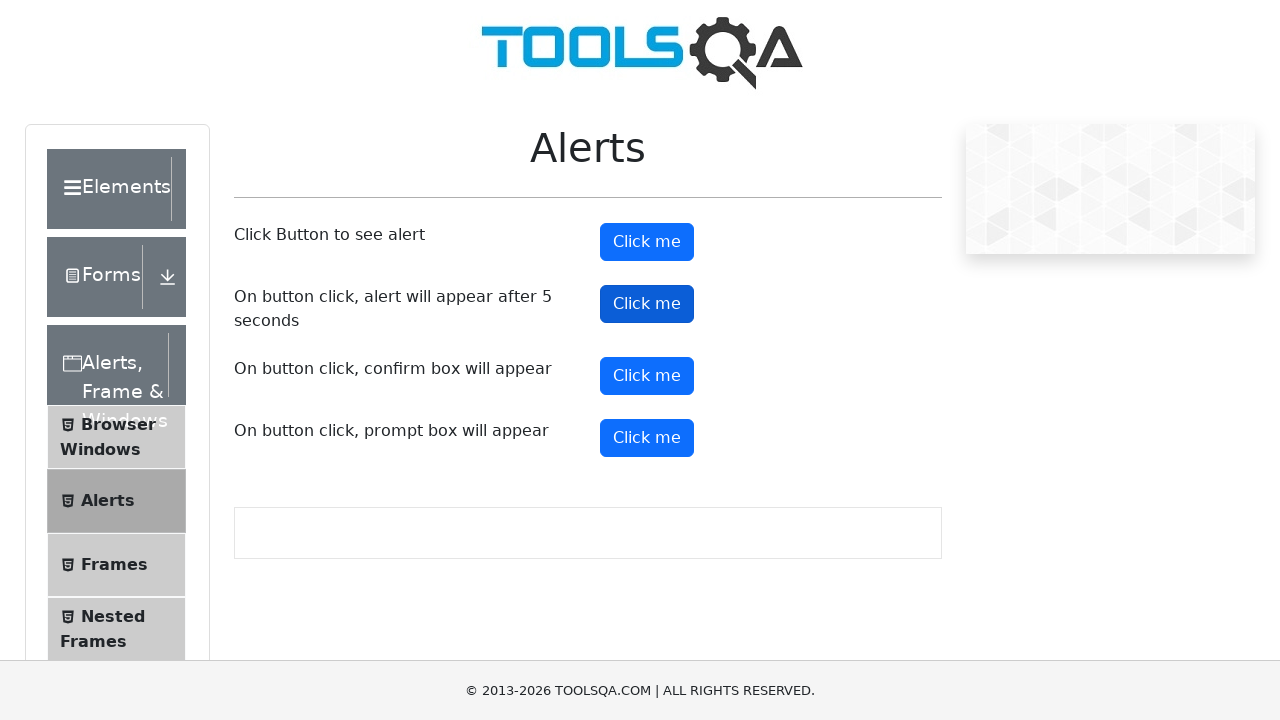

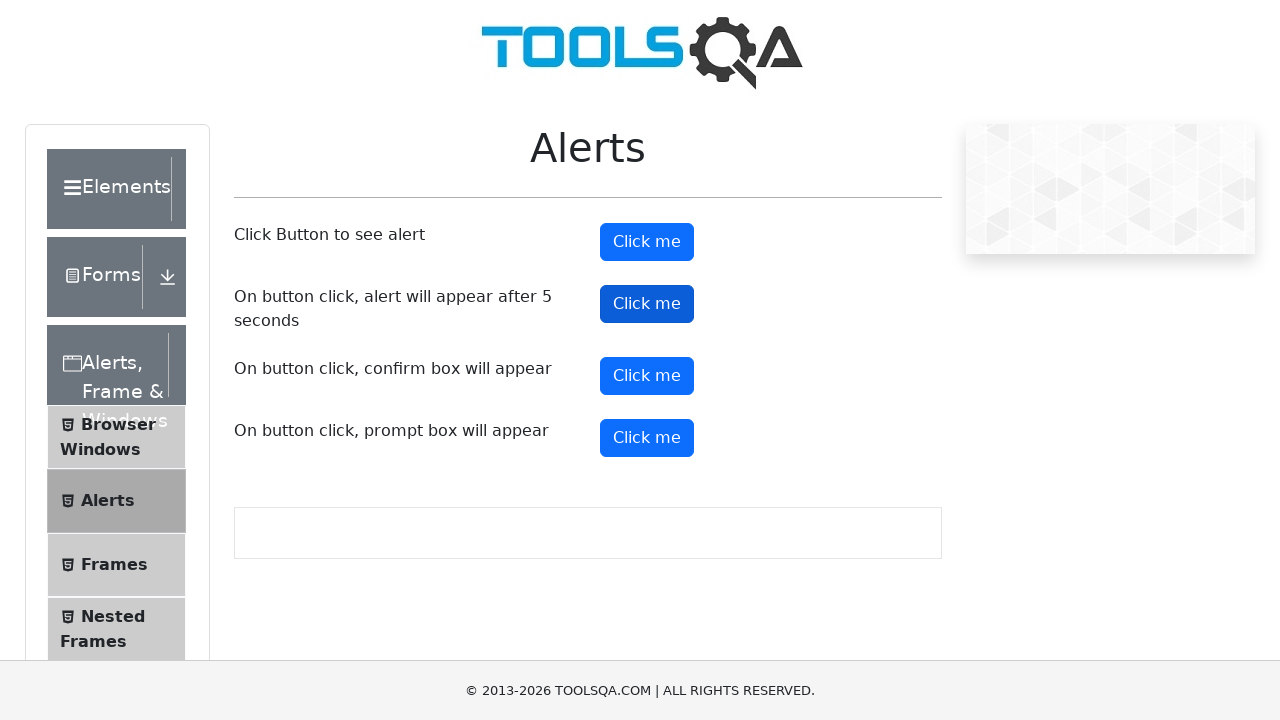